Tests drag and drop functionality on jQueryUI demo page by switching to an iframe and dragging an element onto a drop target.

Starting URL: https://jqueryui.com/droppable/

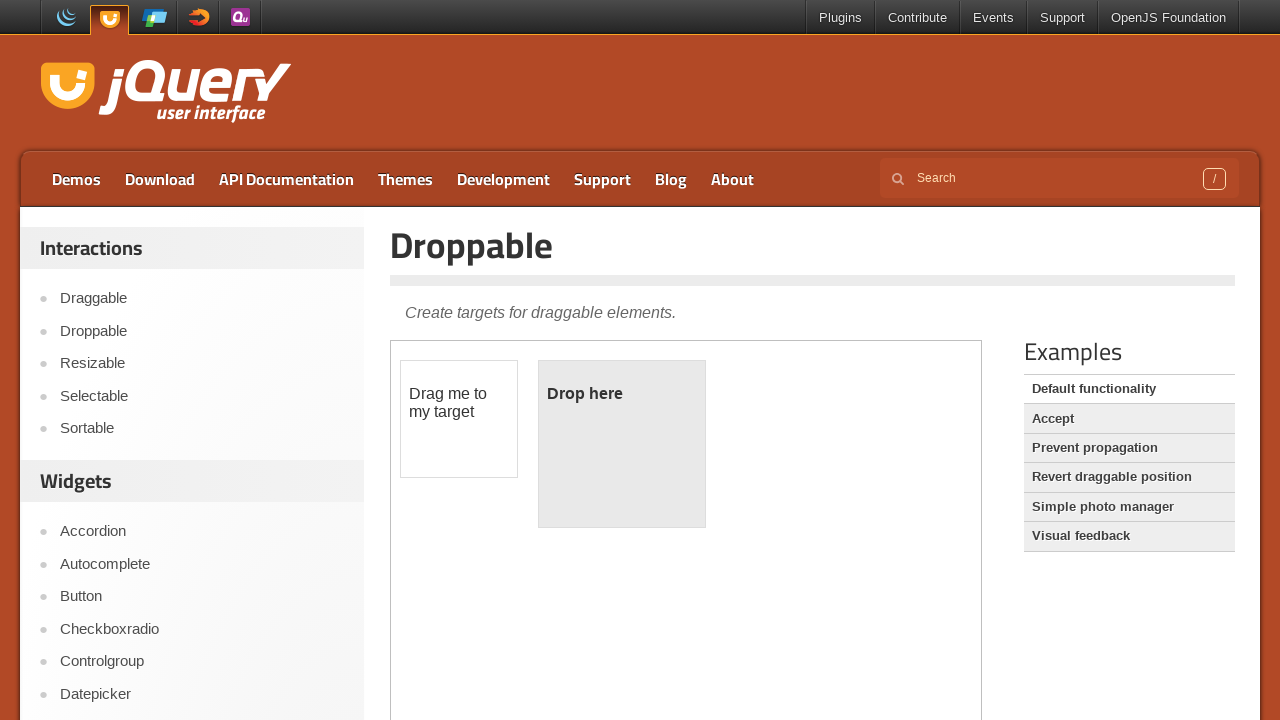

Located the demo iframe containing drag and drop elements
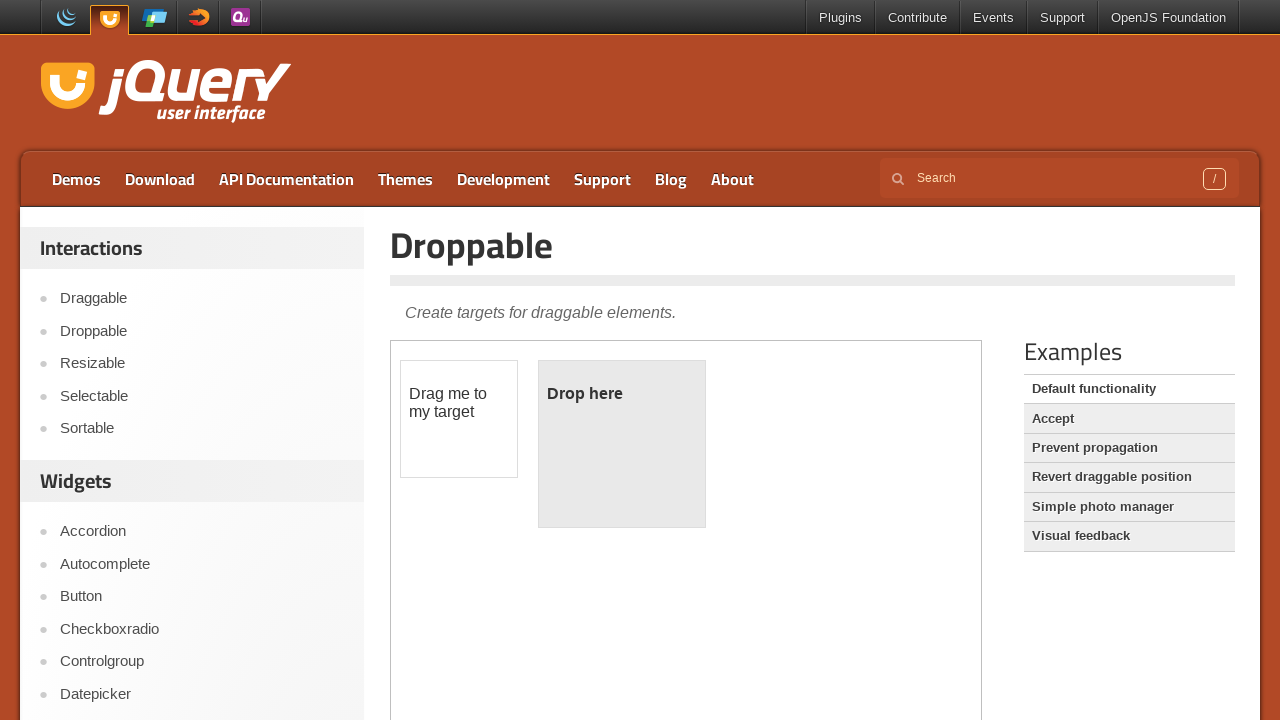

Located the draggable element within the iframe
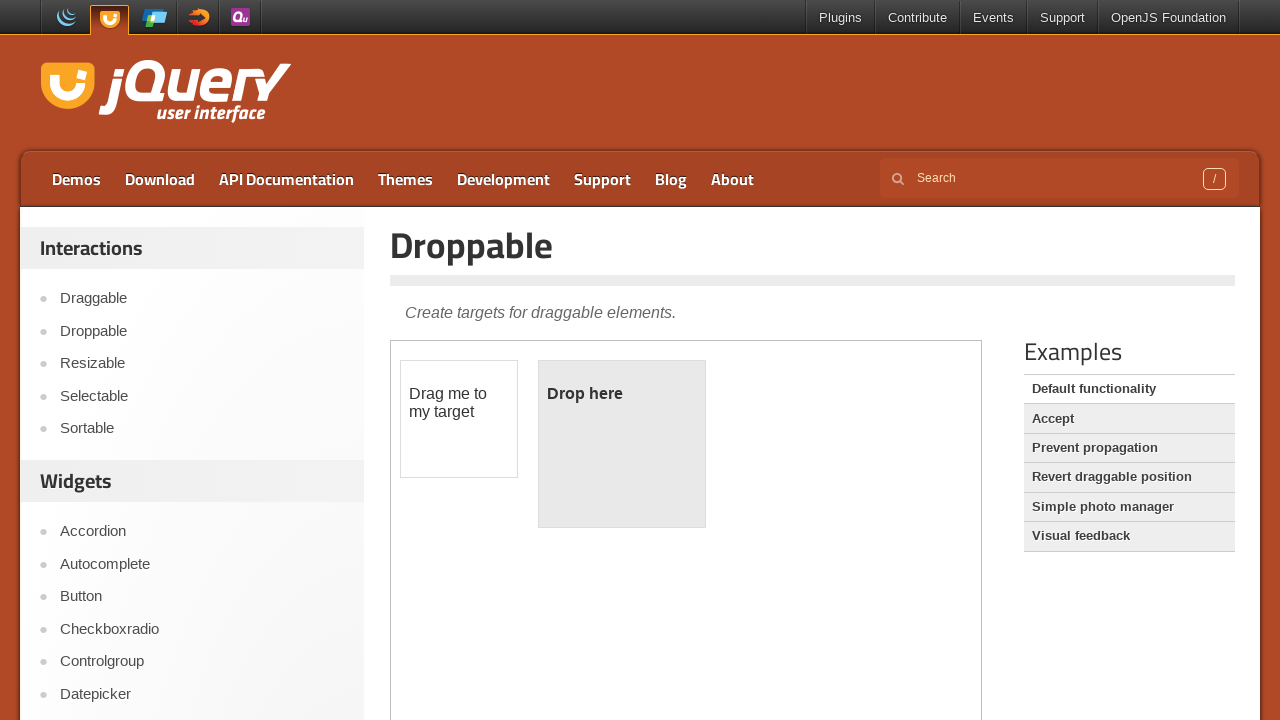

Located the droppable target element within the iframe
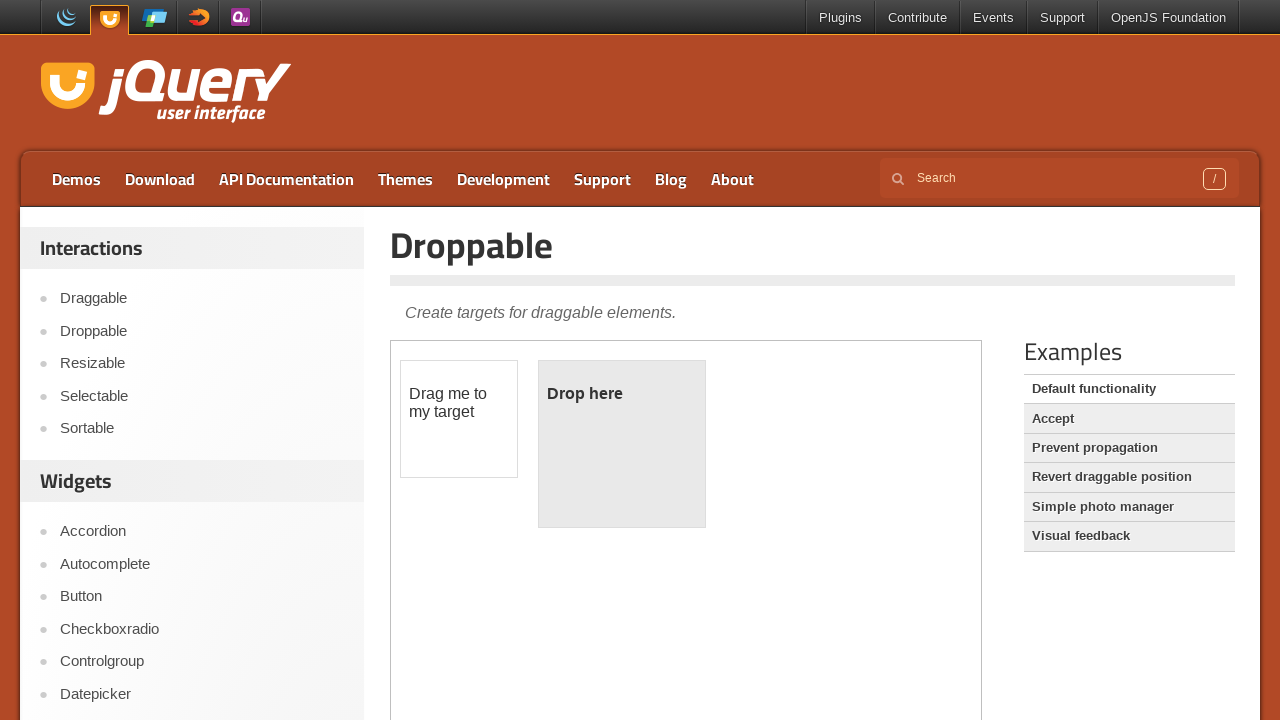

Dragged the draggable element onto the droppable target at (622, 444)
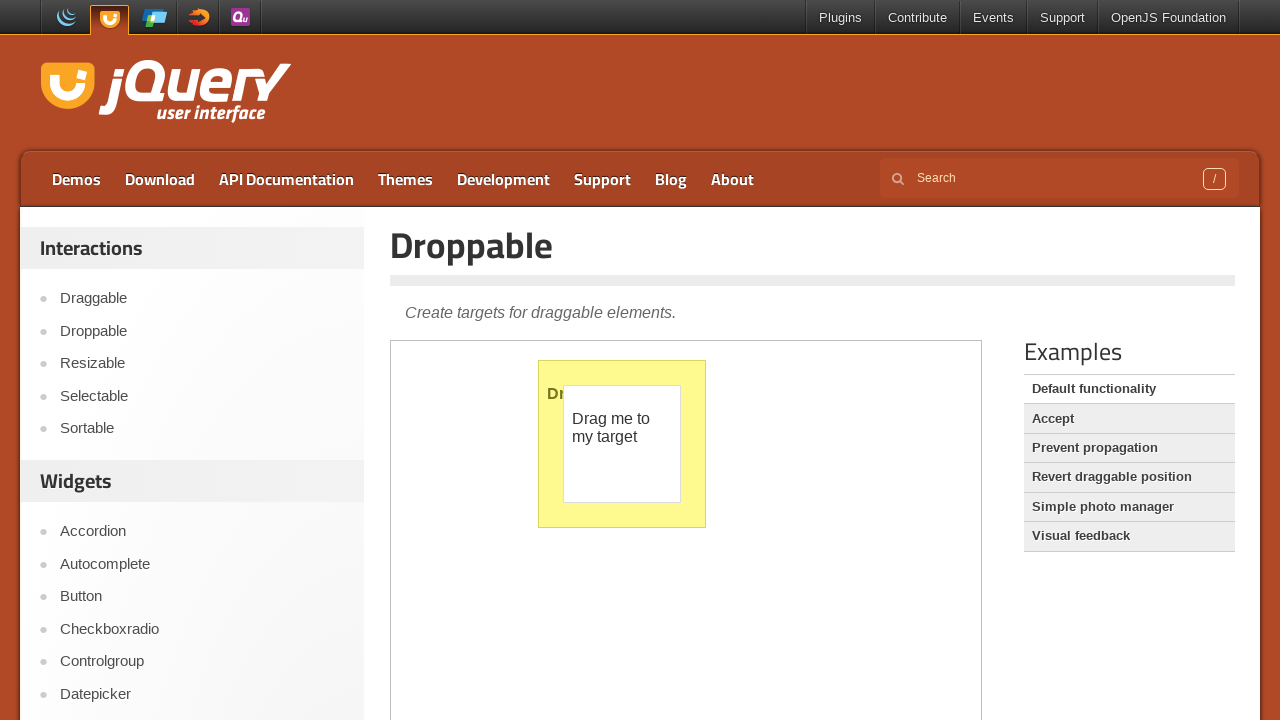

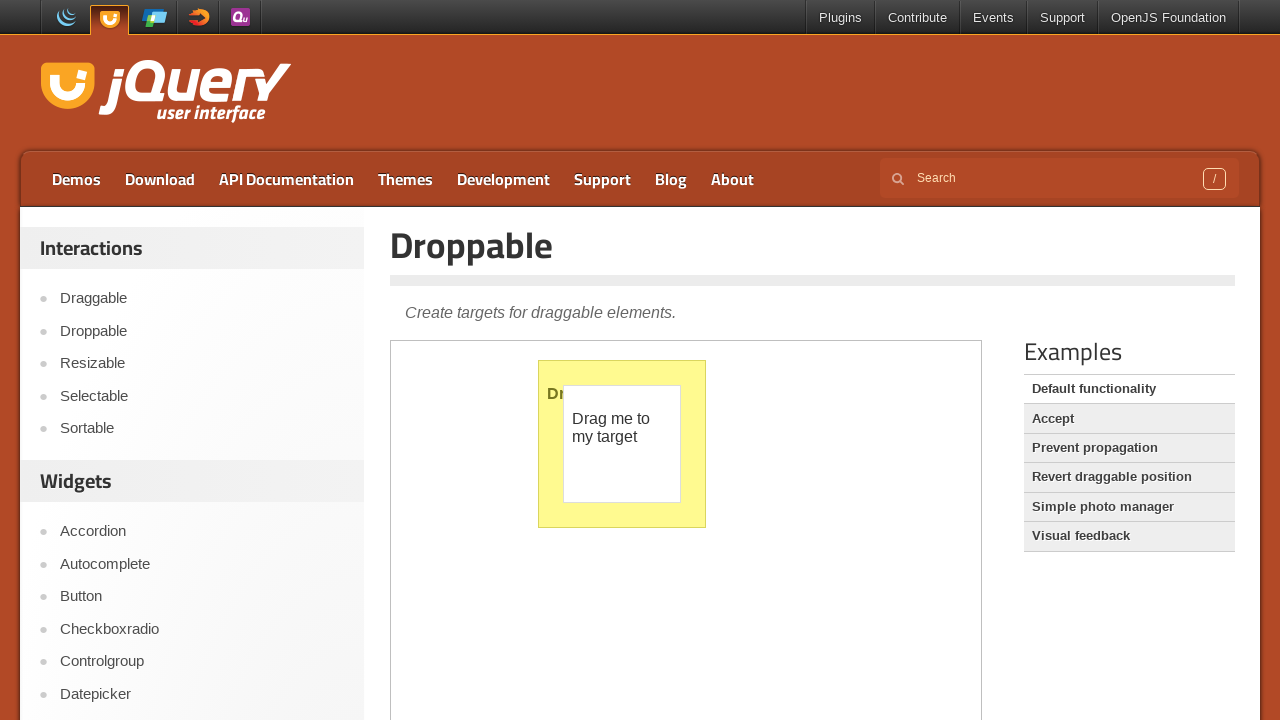